Tests multiple frames by filling forms in two separate iframes on the same page

Starting URL: https://demoapps.qspiders.com/ui/frames/multiple?sublist=2

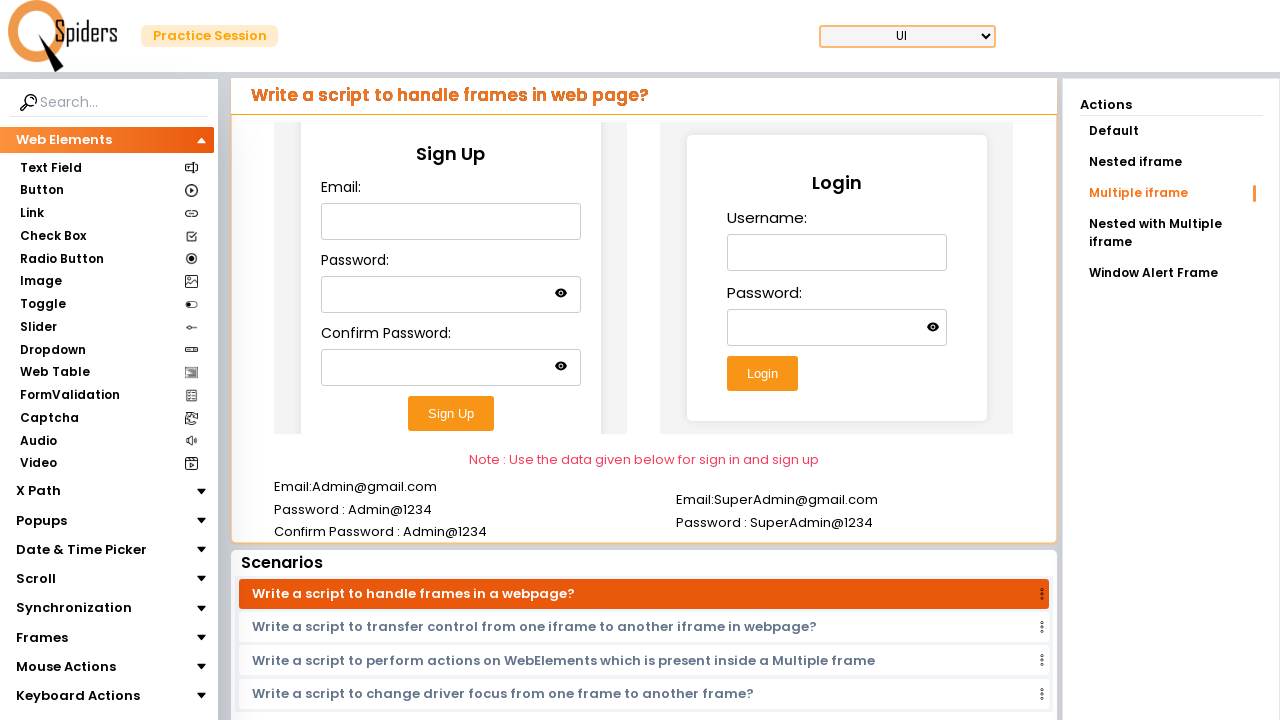

Located first iframe element
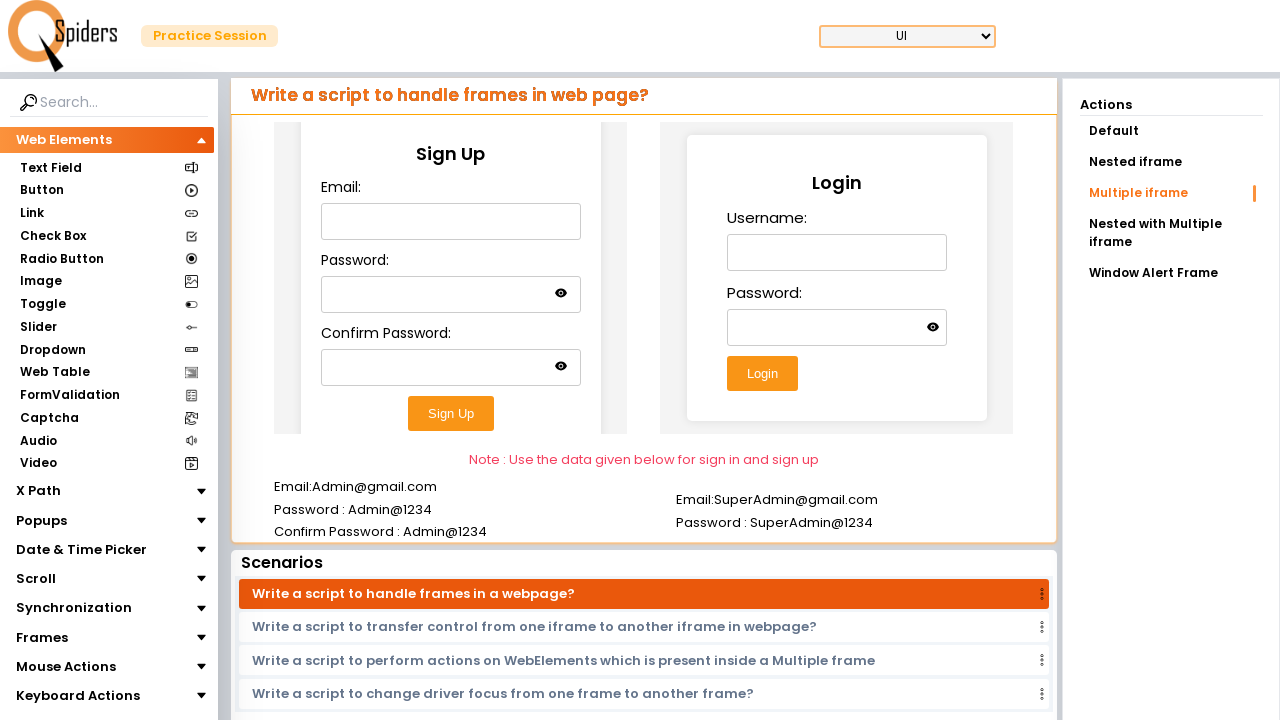

Filled email field in first frame with 'Admin@gmail.com' on (//iframe[@class='w-full h-96'])[1] >> internal:control=enter-frame >> #email
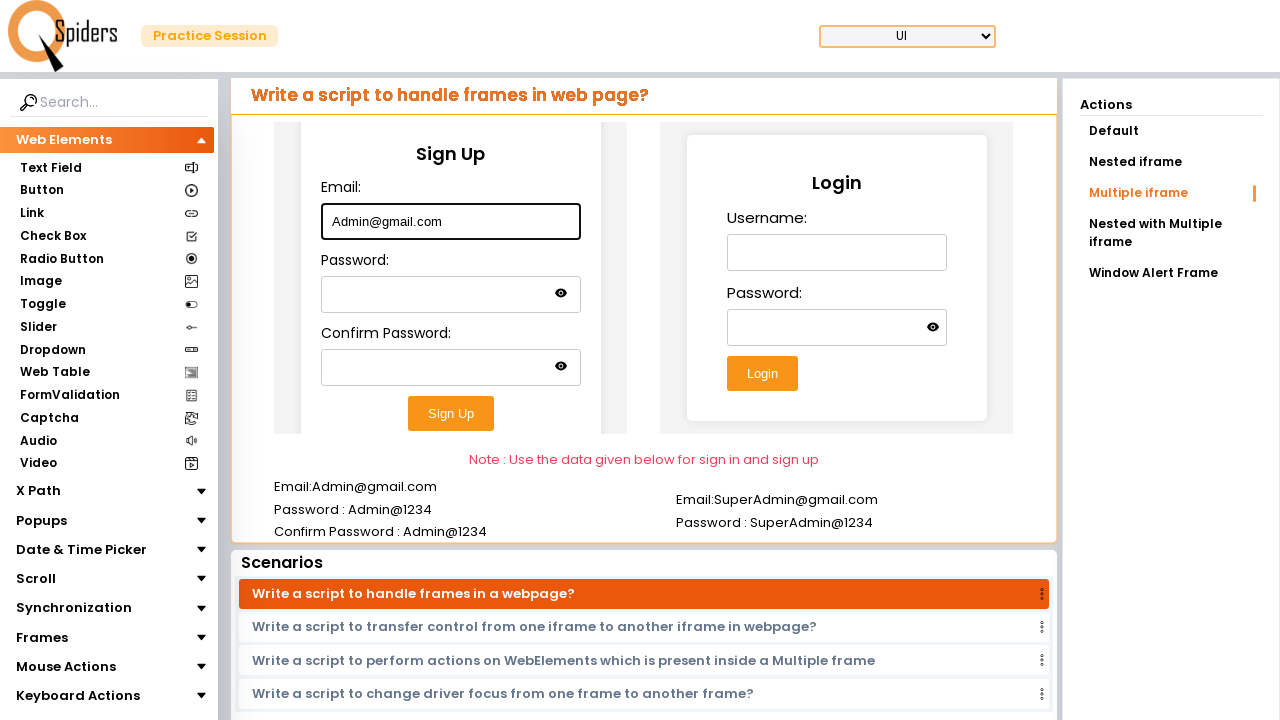

Filled password field in first frame with 'Admin@1234' on (//iframe[@class='w-full h-96'])[1] >> internal:control=enter-frame >> #password
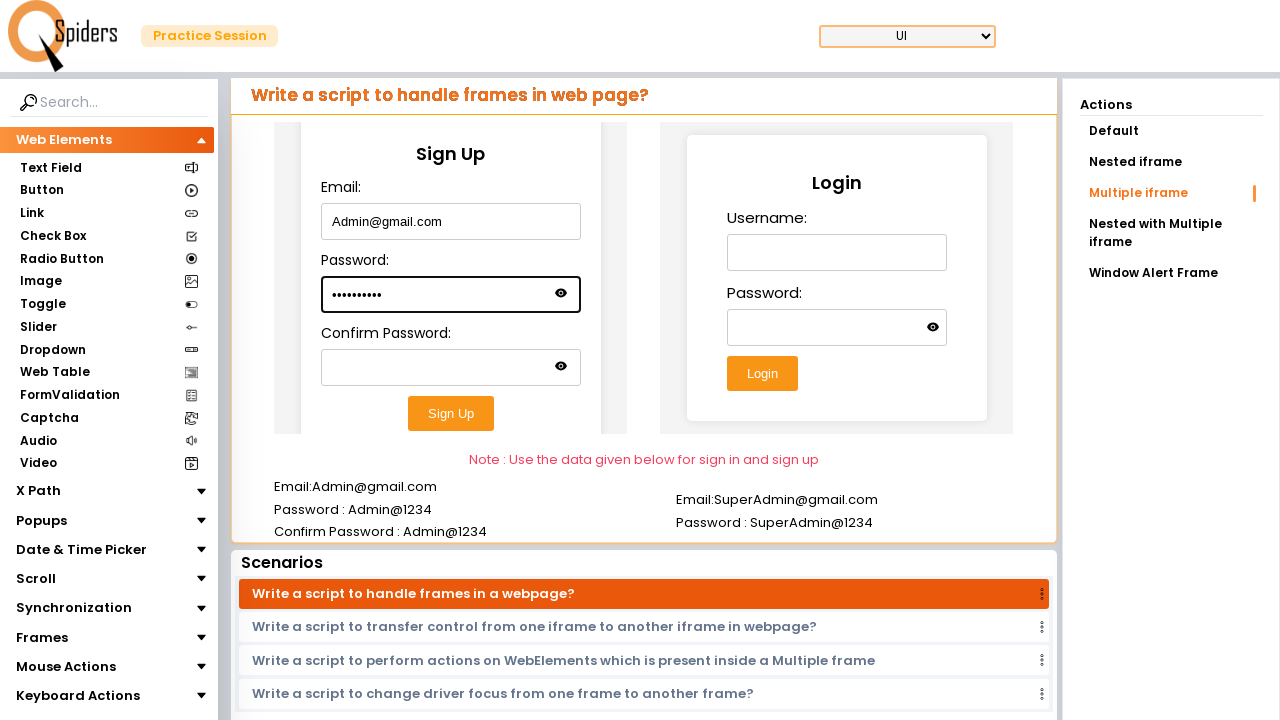

Filled confirm-password field in first frame with 'Admin@1234' on (//iframe[@class='w-full h-96'])[1] >> internal:control=enter-frame >> #confirm-
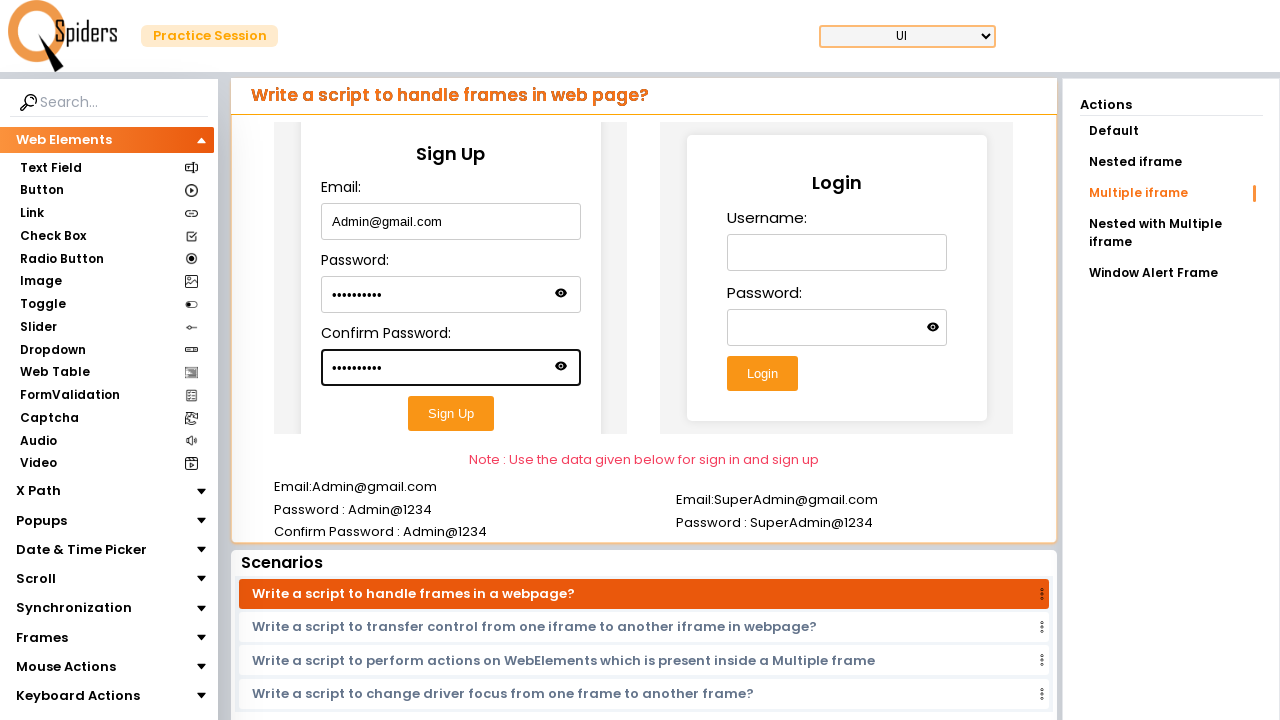

Clicked submit button in first frame at (451, 413) on (//iframe[@class='w-full h-96'])[1] >> internal:control=enter-frame >> #submitBu
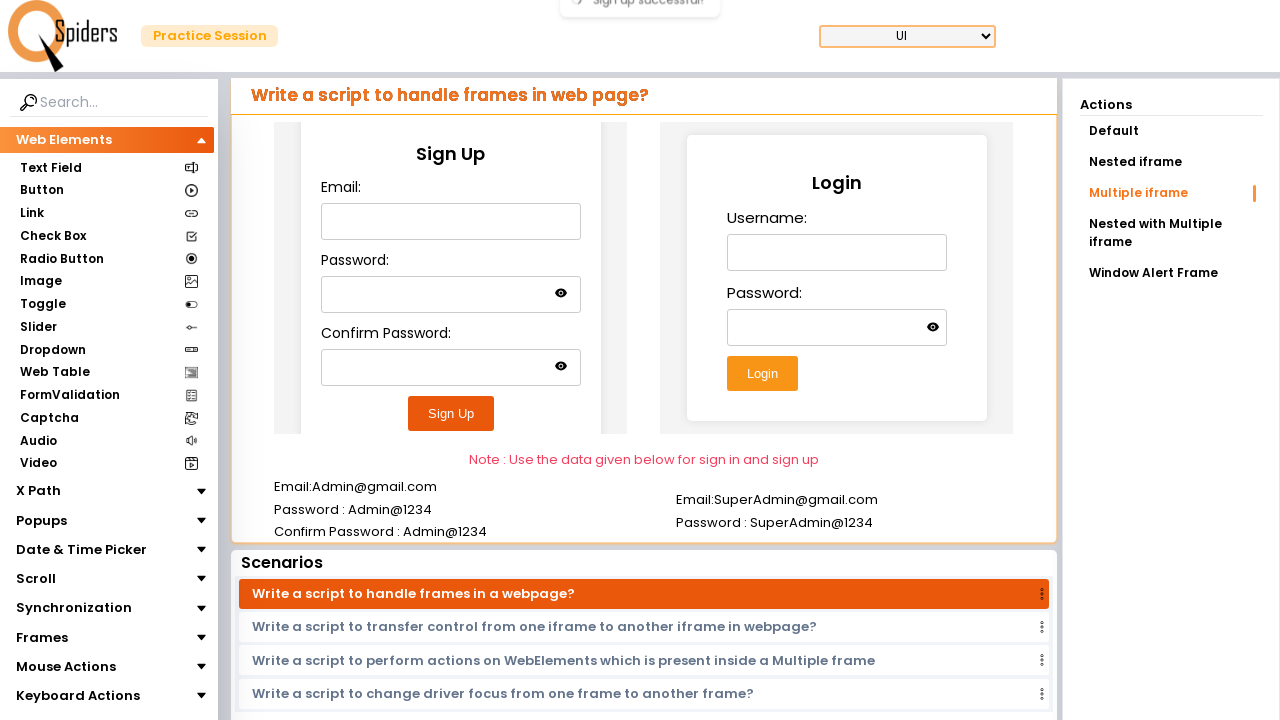

Located second iframe element
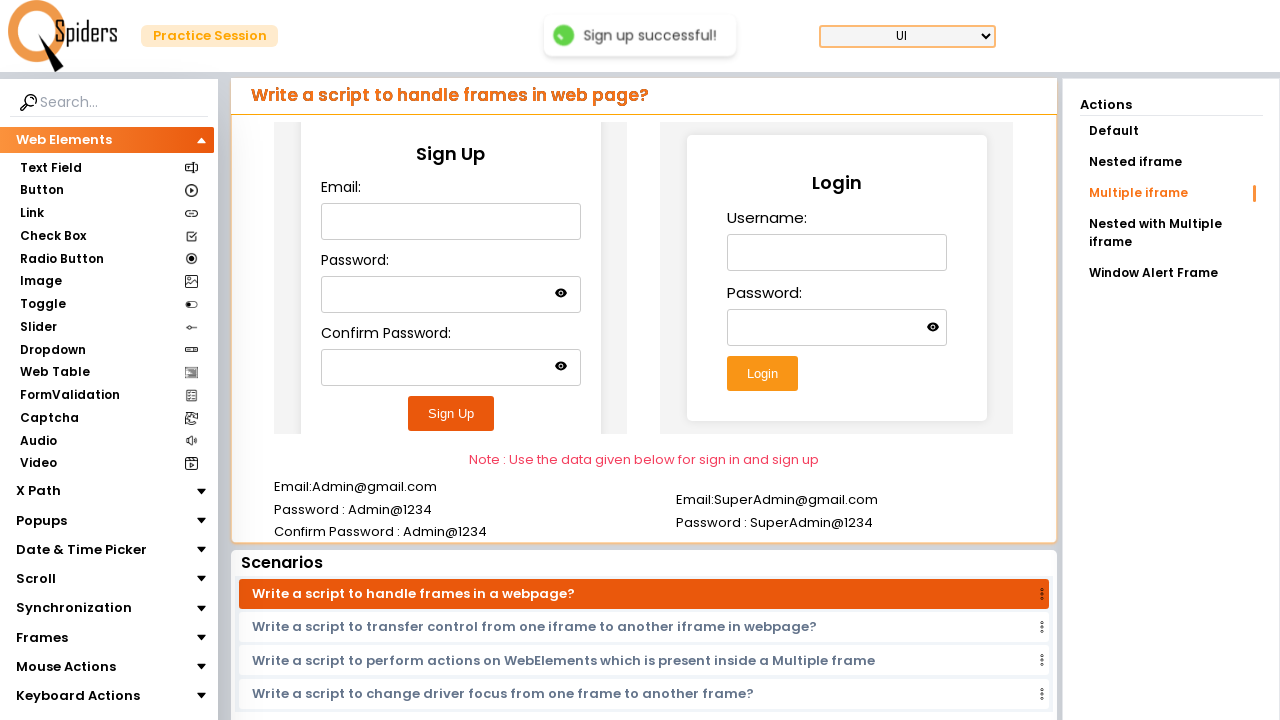

Filled username field in second frame with 'Admin@gmail.com' on (//iframe[@class='w-full h-96'])[2] >> internal:control=enter-frame >> #username
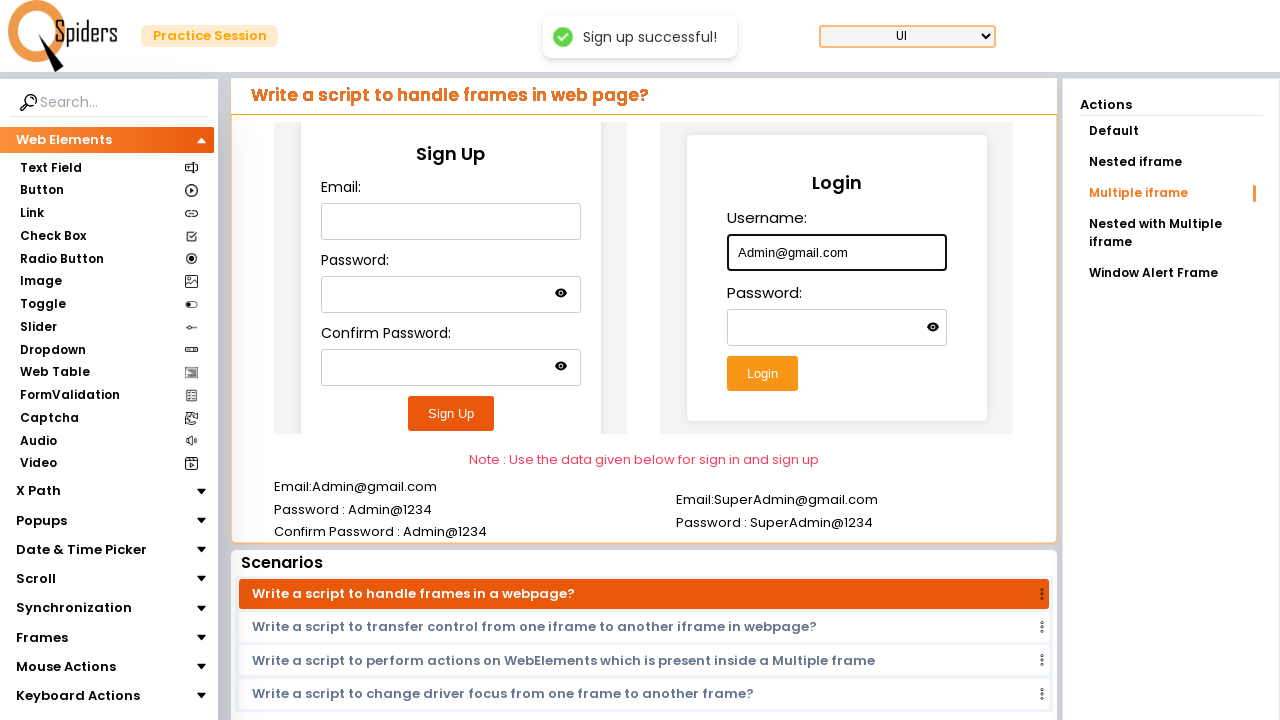

Filled password field in second frame with 'Admin@1234' on (//iframe[@class='w-full h-96'])[2] >> internal:control=enter-frame >> #password
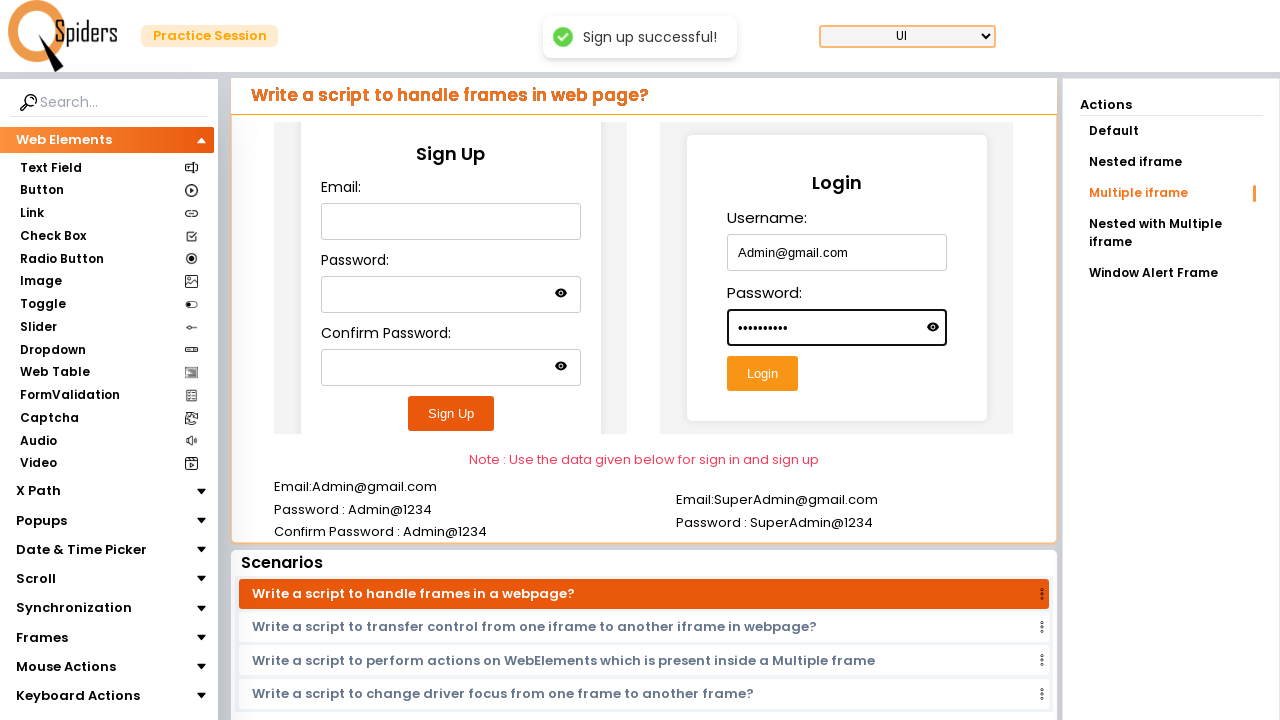

Clicked submit button in second frame at (762, 374) on (//iframe[@class='w-full h-96'])[2] >> internal:control=enter-frame >> #submitBu
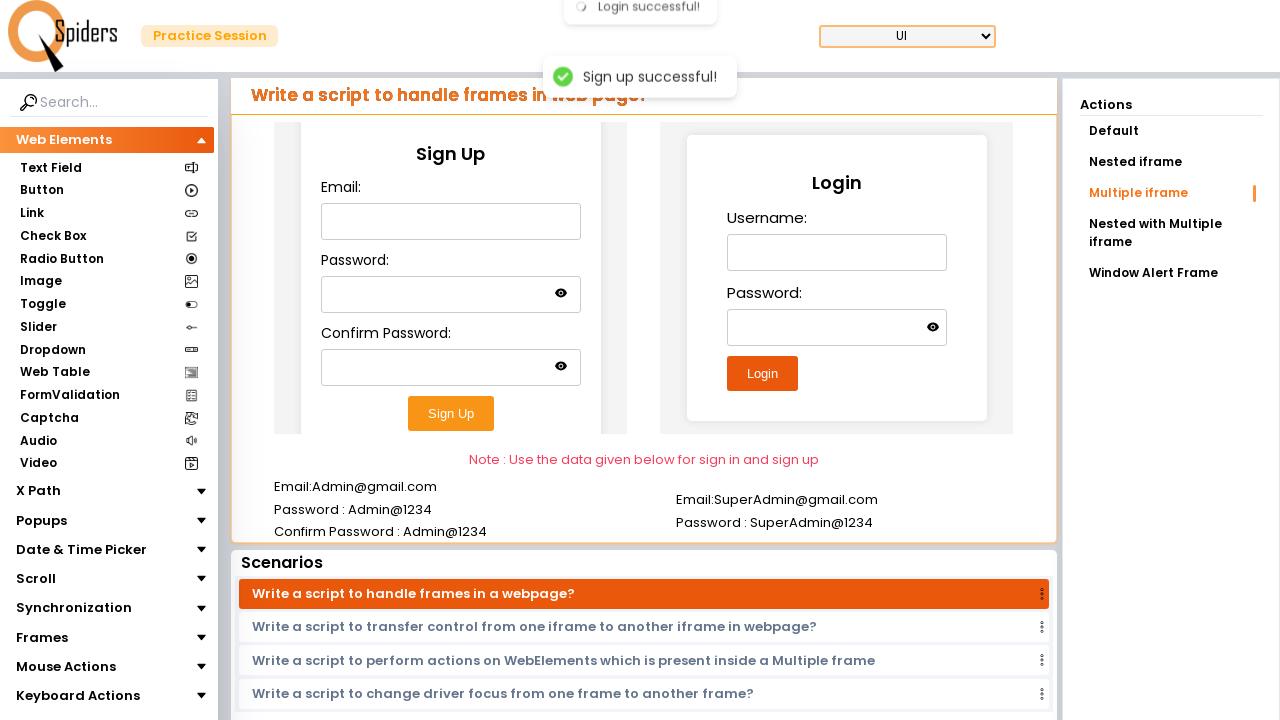

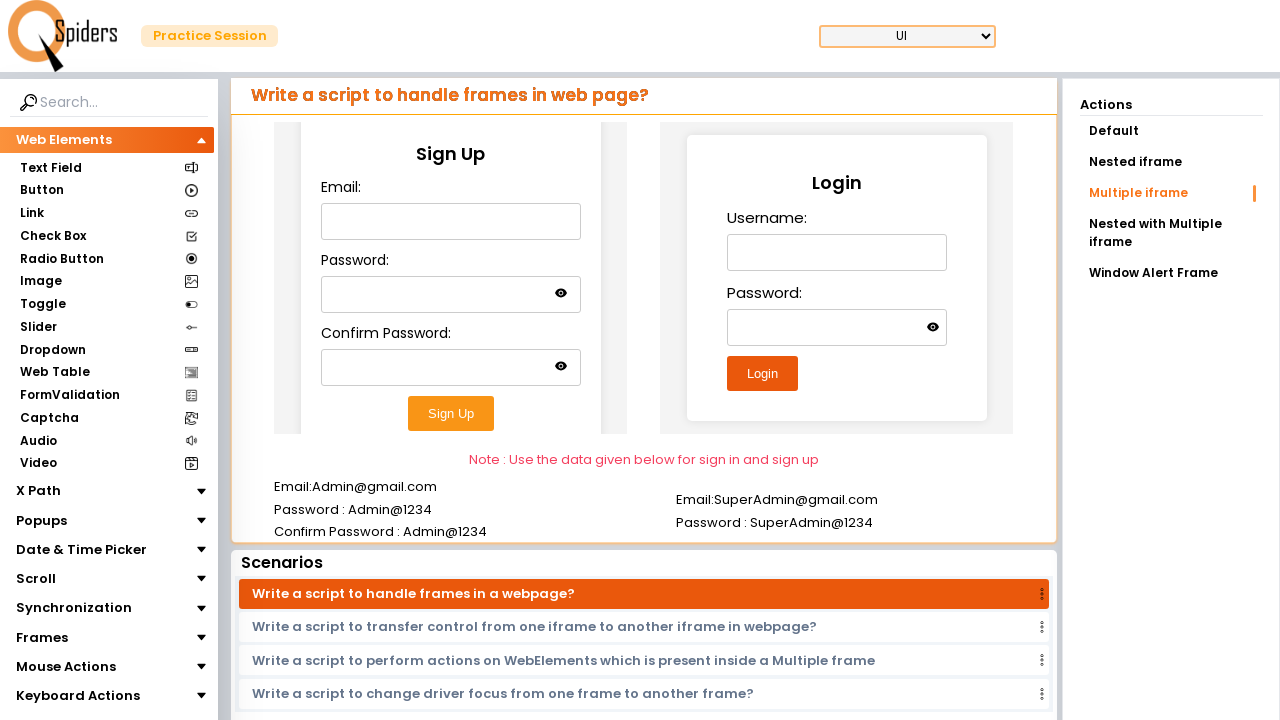